Navigates to a Lithuanian football league results page and verifies that the results table with match data is displayed.

Starting URL: https://alyga.lt/rezultatai/1

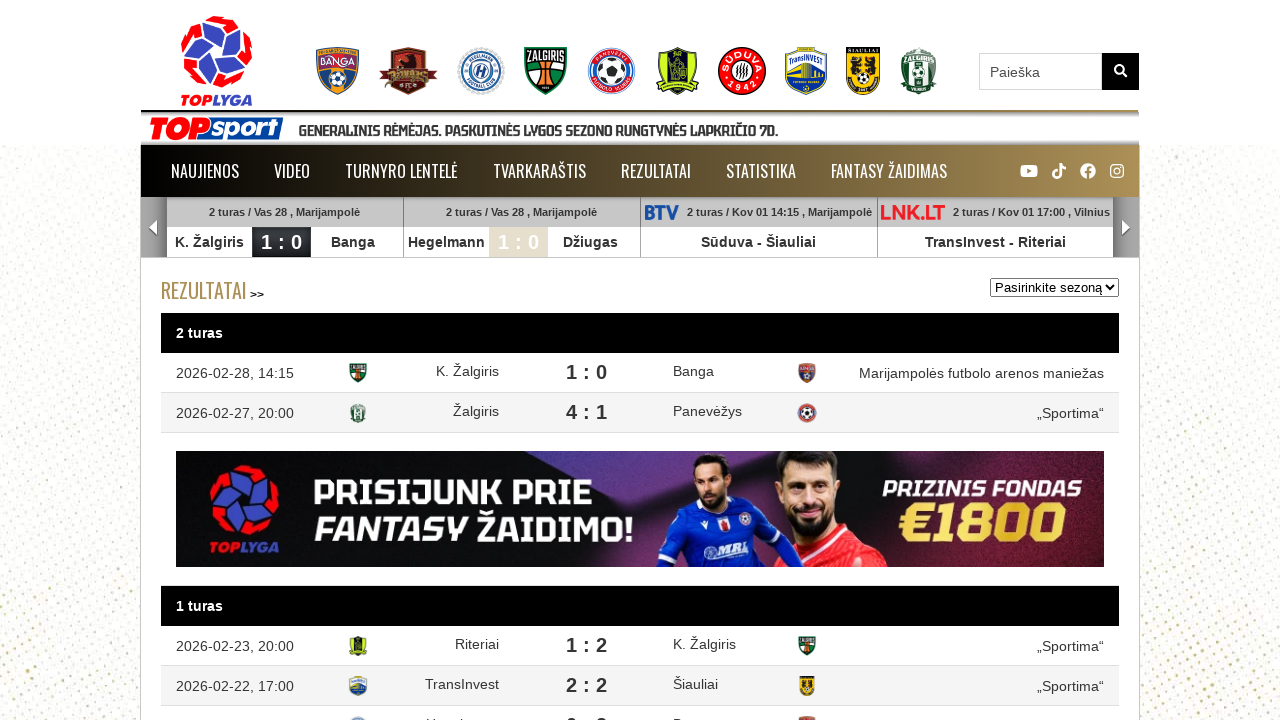

Navigated to Lithuanian football league results page
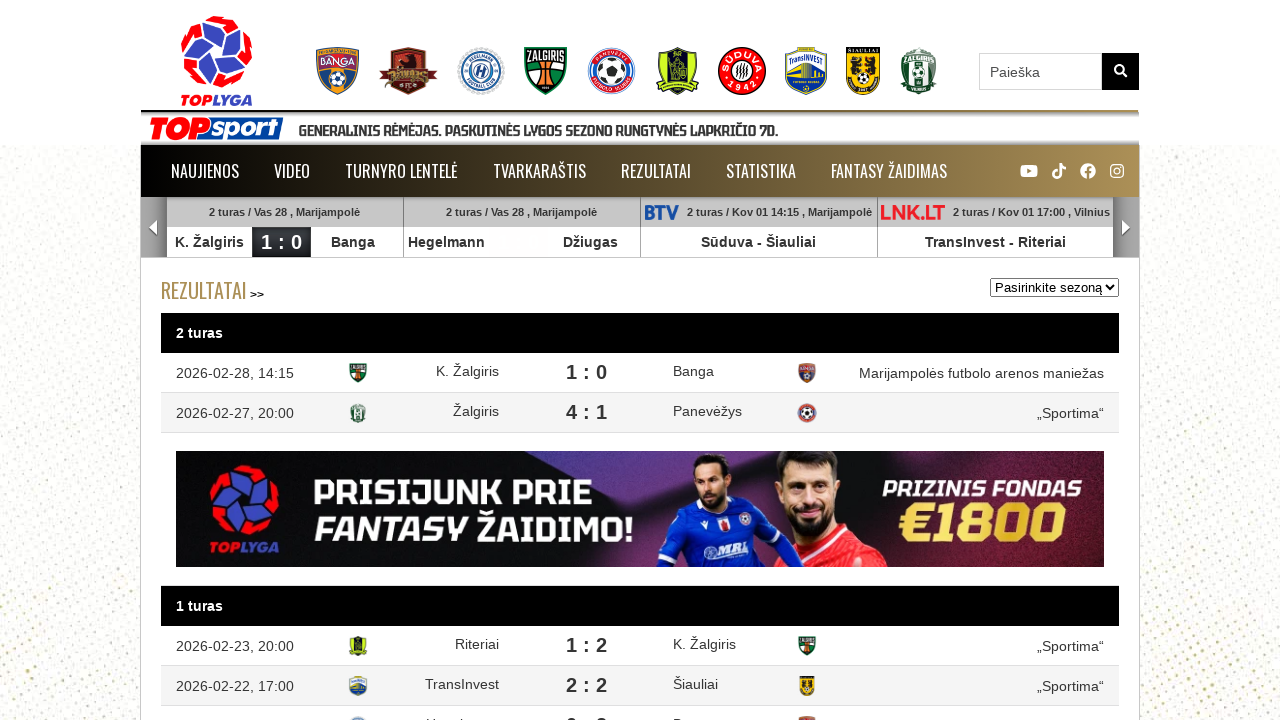

Results table loaded with match data
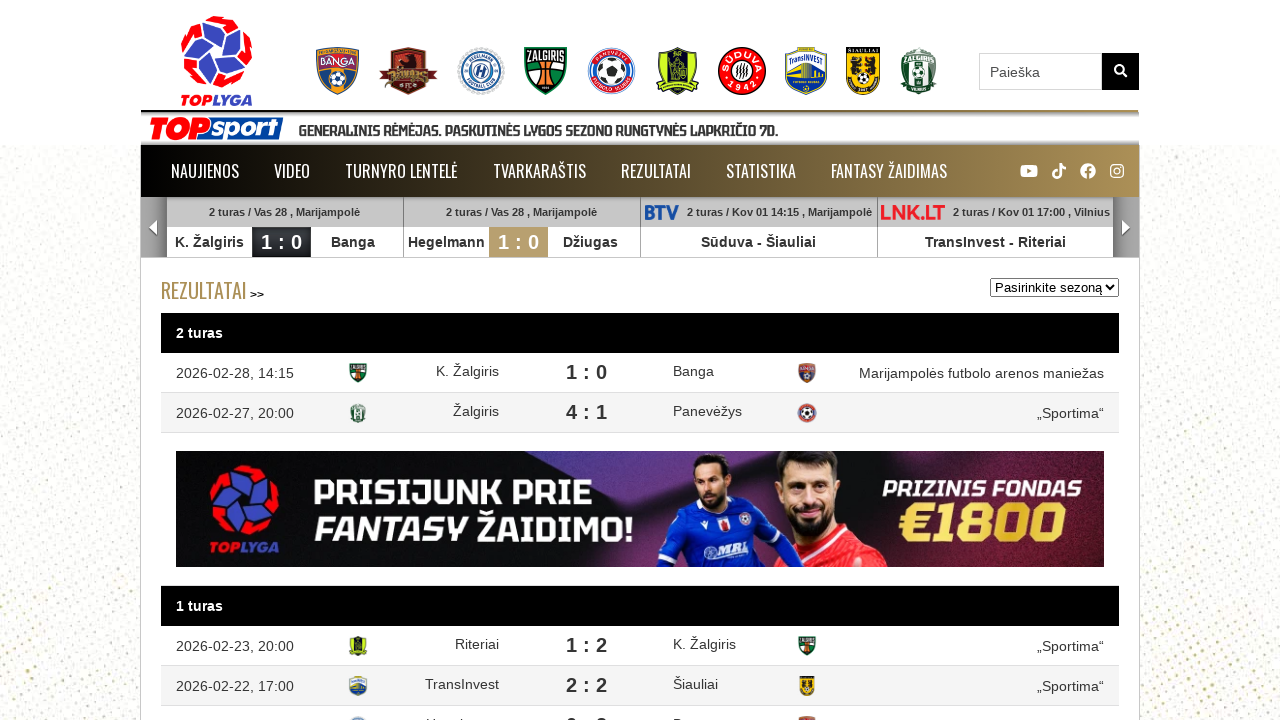

Result column element is visible in table
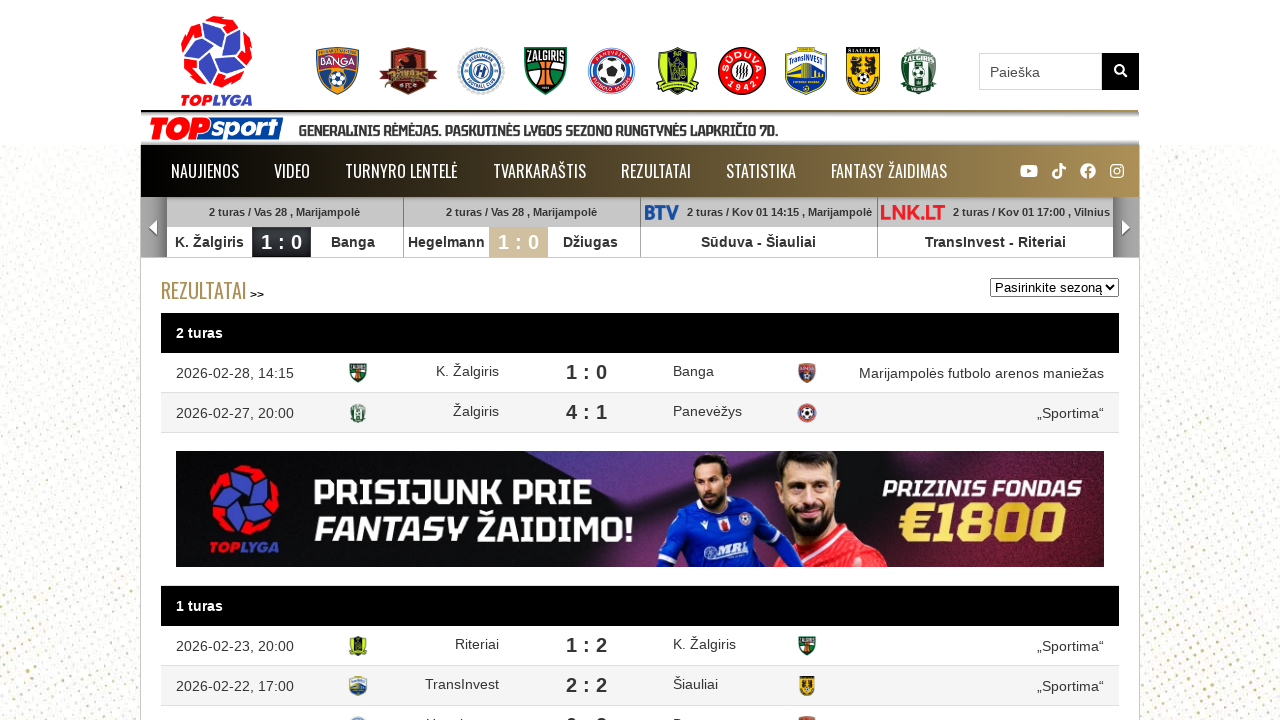

Team link element is visible in table
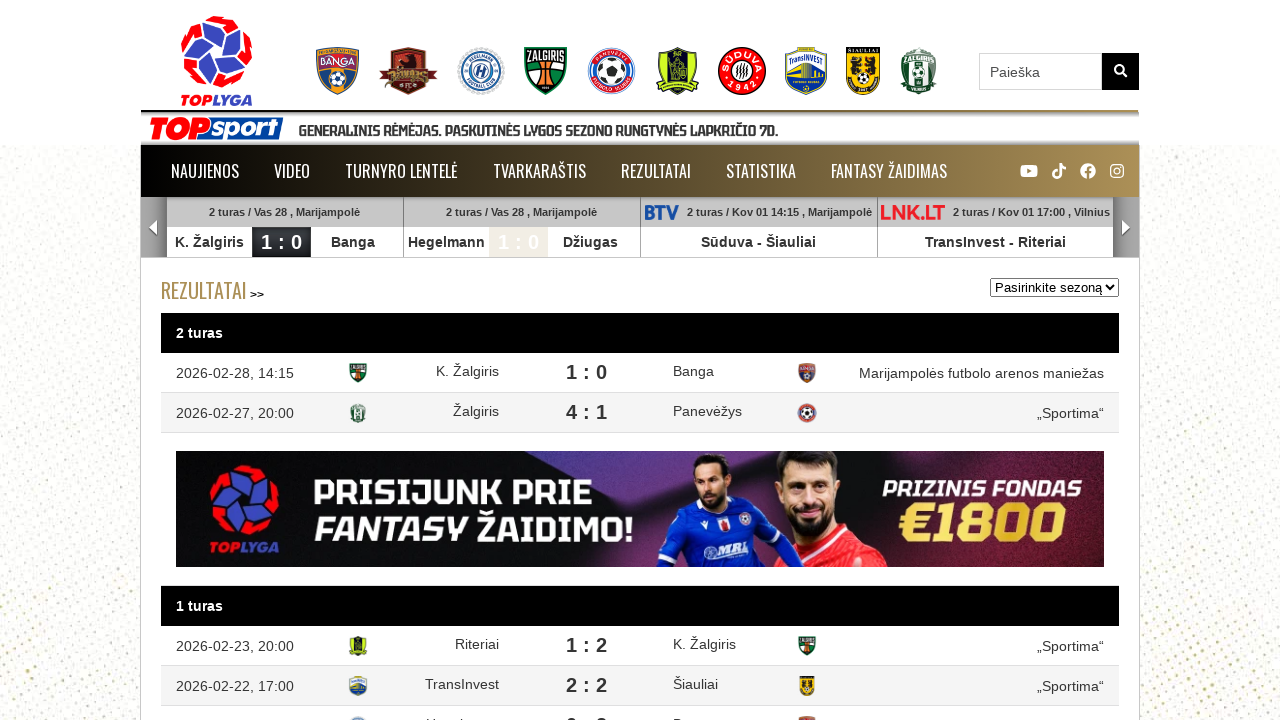

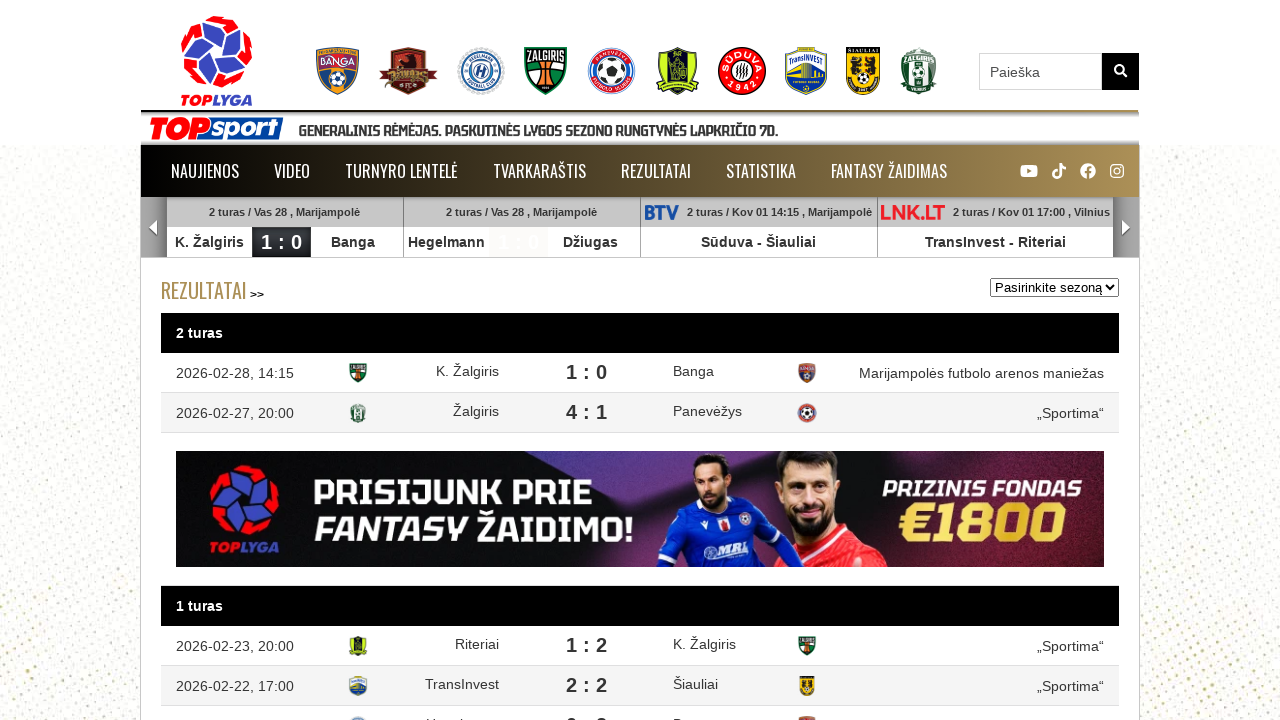